Tests an e-commerce shopping flow by adding specific vegetables to cart, proceeding to checkout, and applying a promo code

Starting URL: https://rahulshettyacademy.com/seleniumPractise/

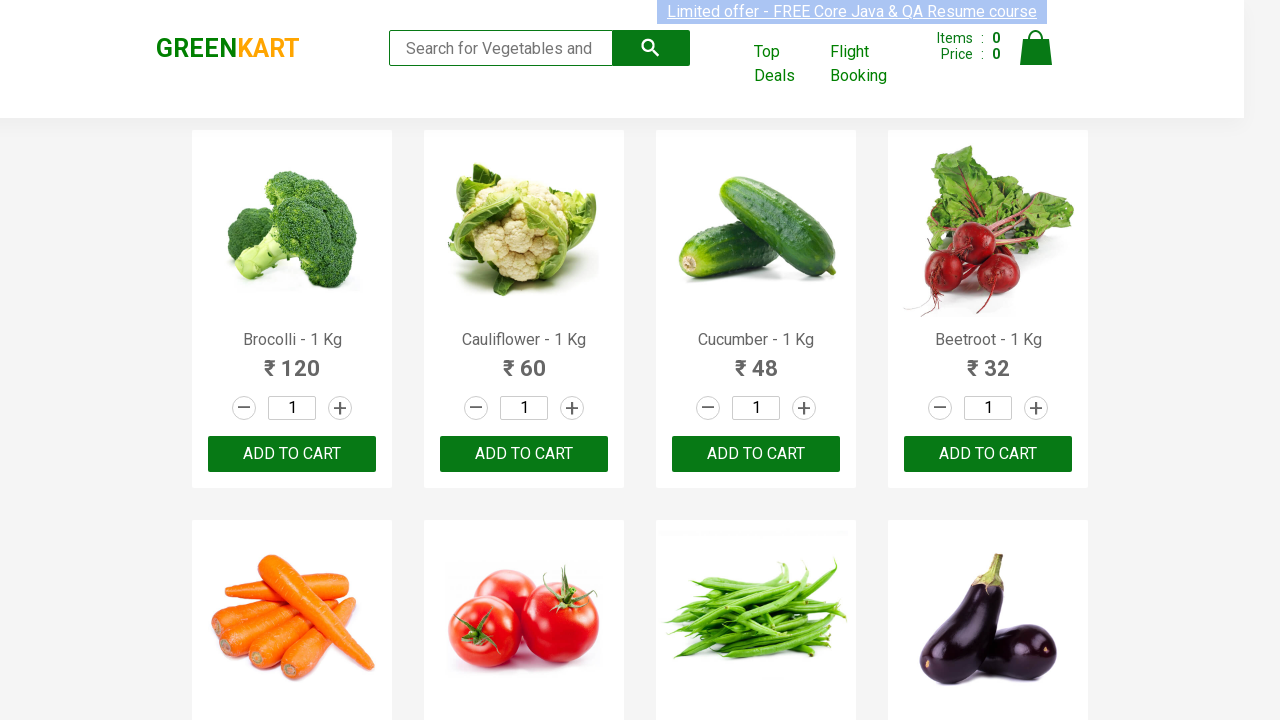

Retrieved all product names from the page
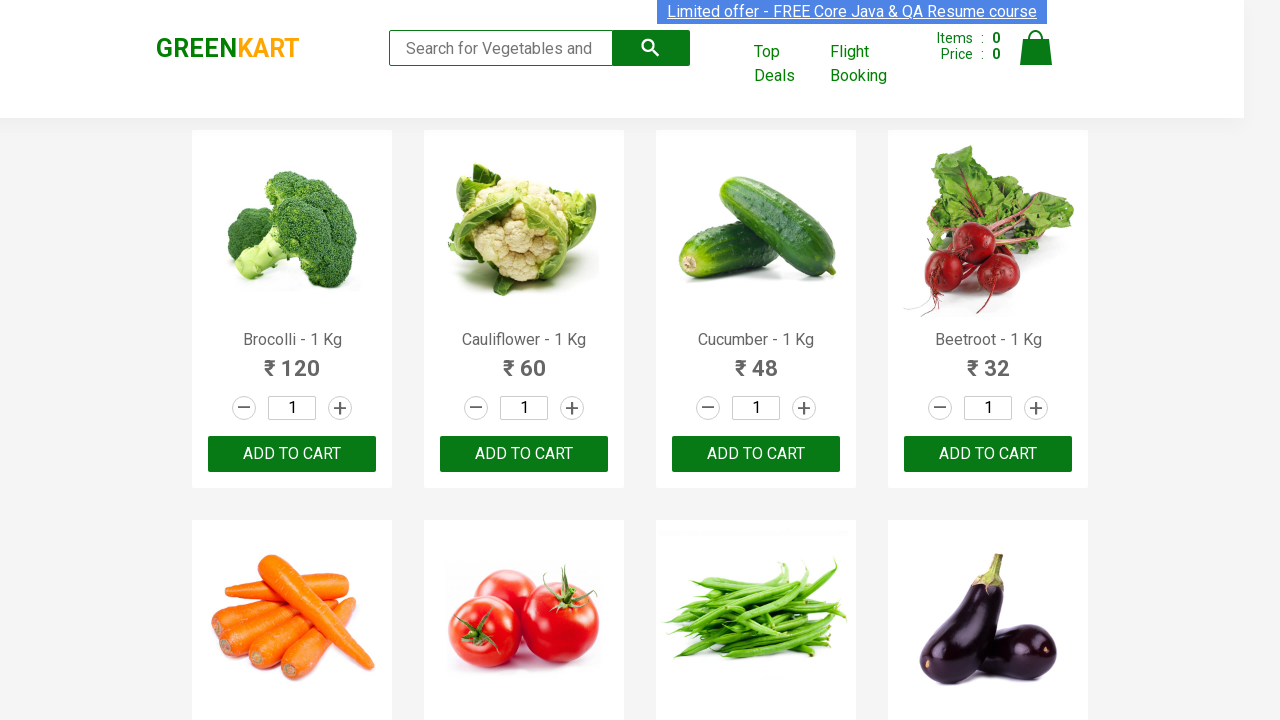

Retrieved text content for product 1
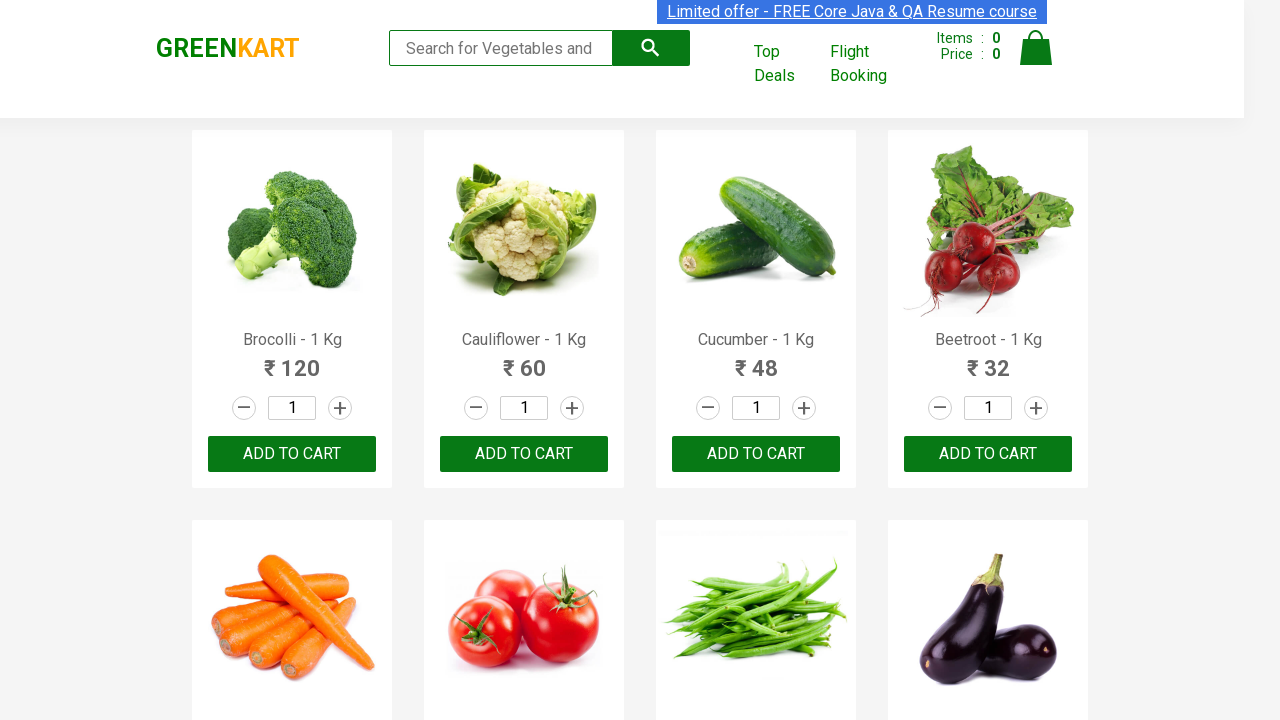

Retrieved text content for product 2
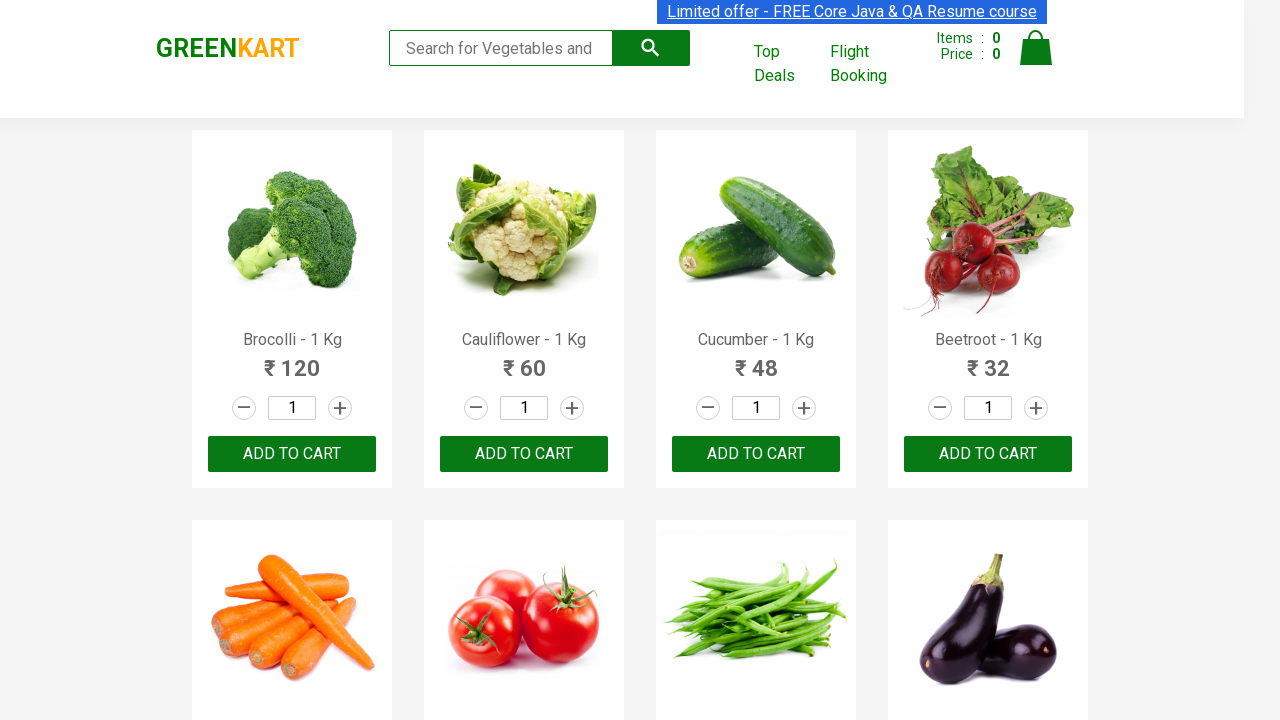

Retrieved text content for product 3
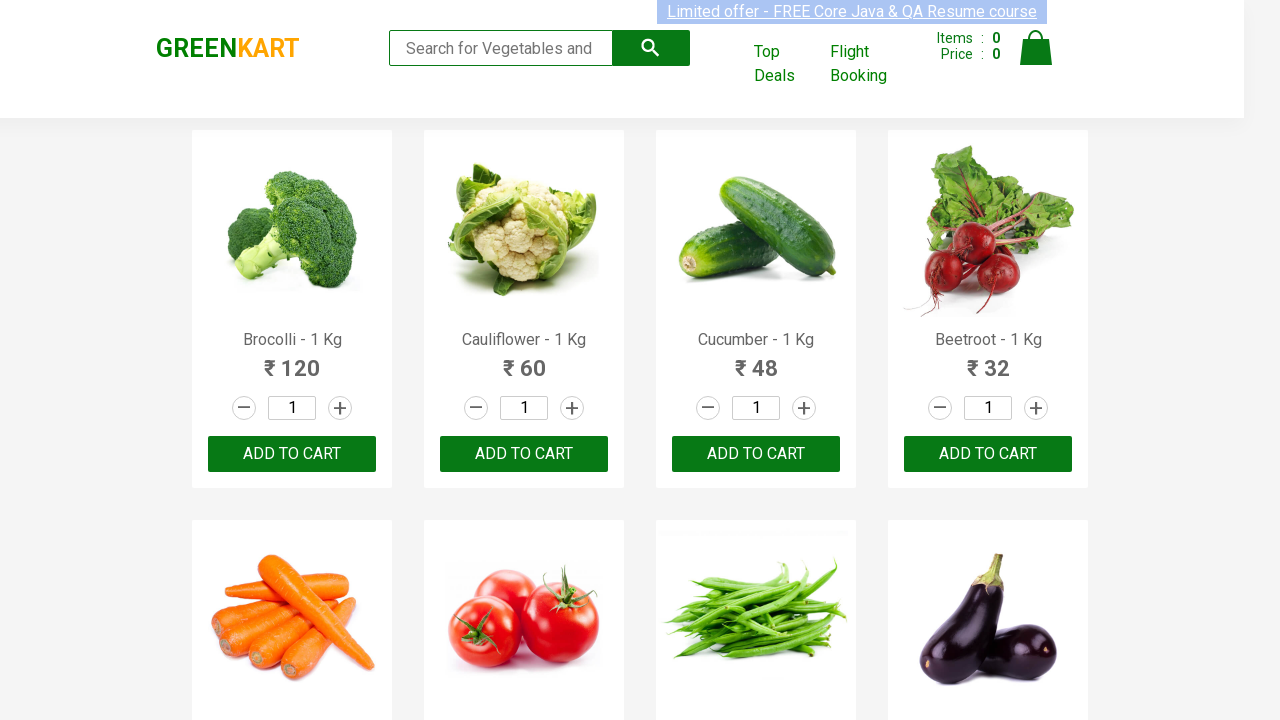

Retrieved text content for product 4
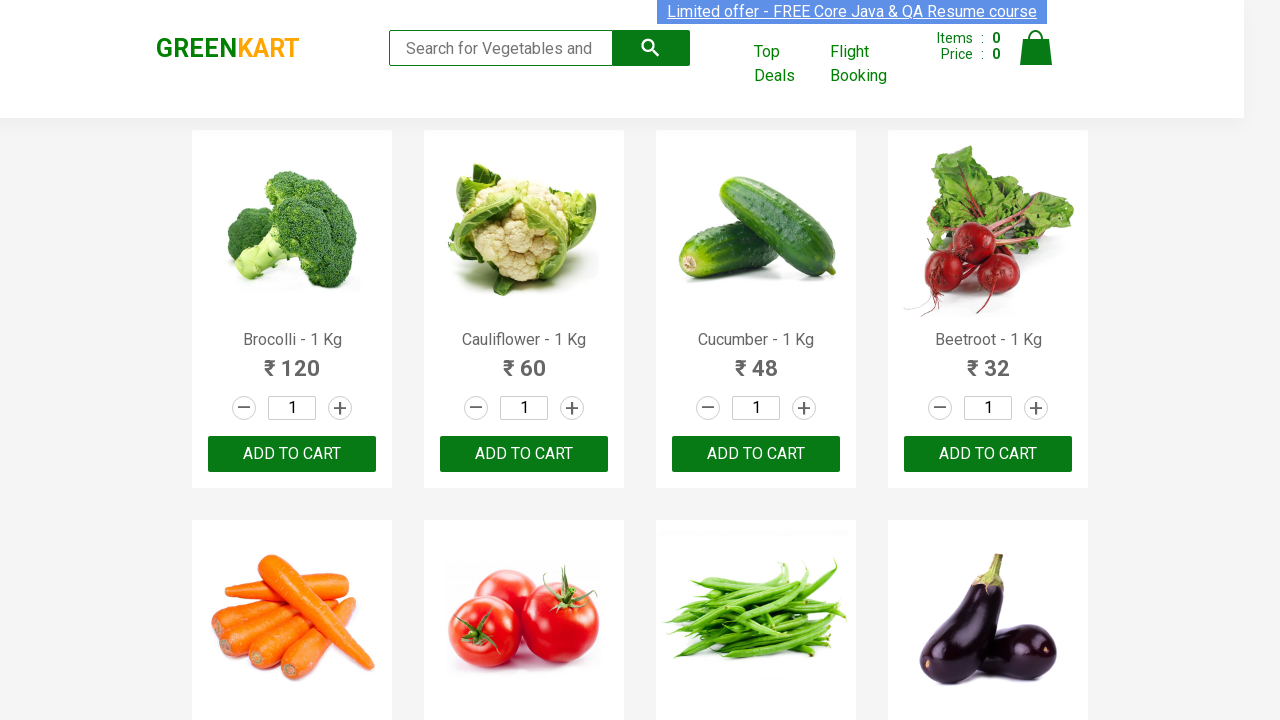

Retrieved text content for product 5
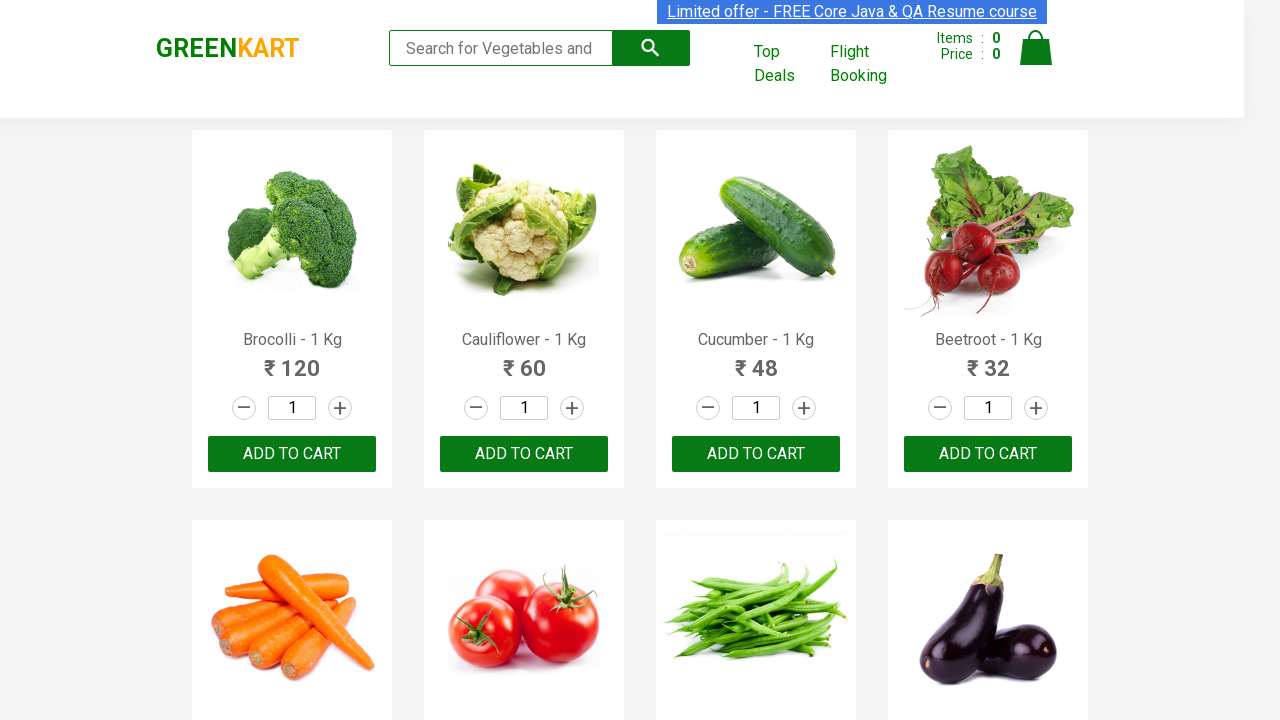

Retrieved text content for product 6
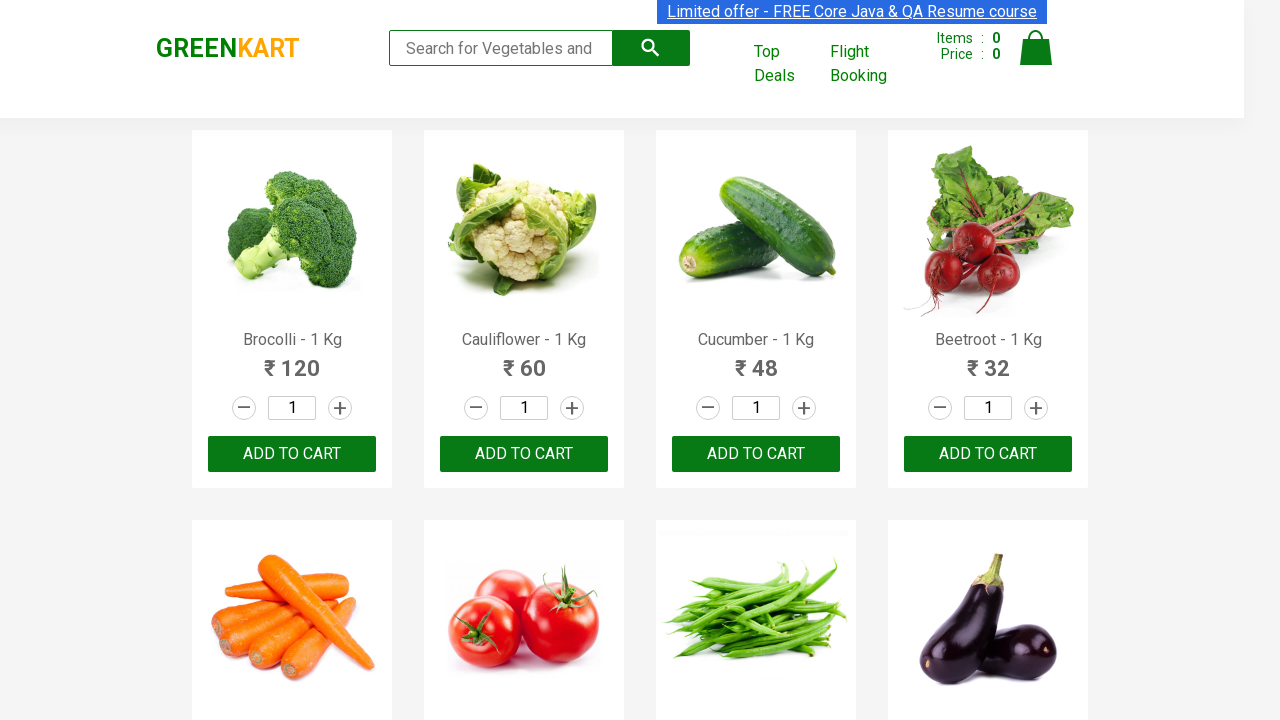

Retrieved text content for product 7
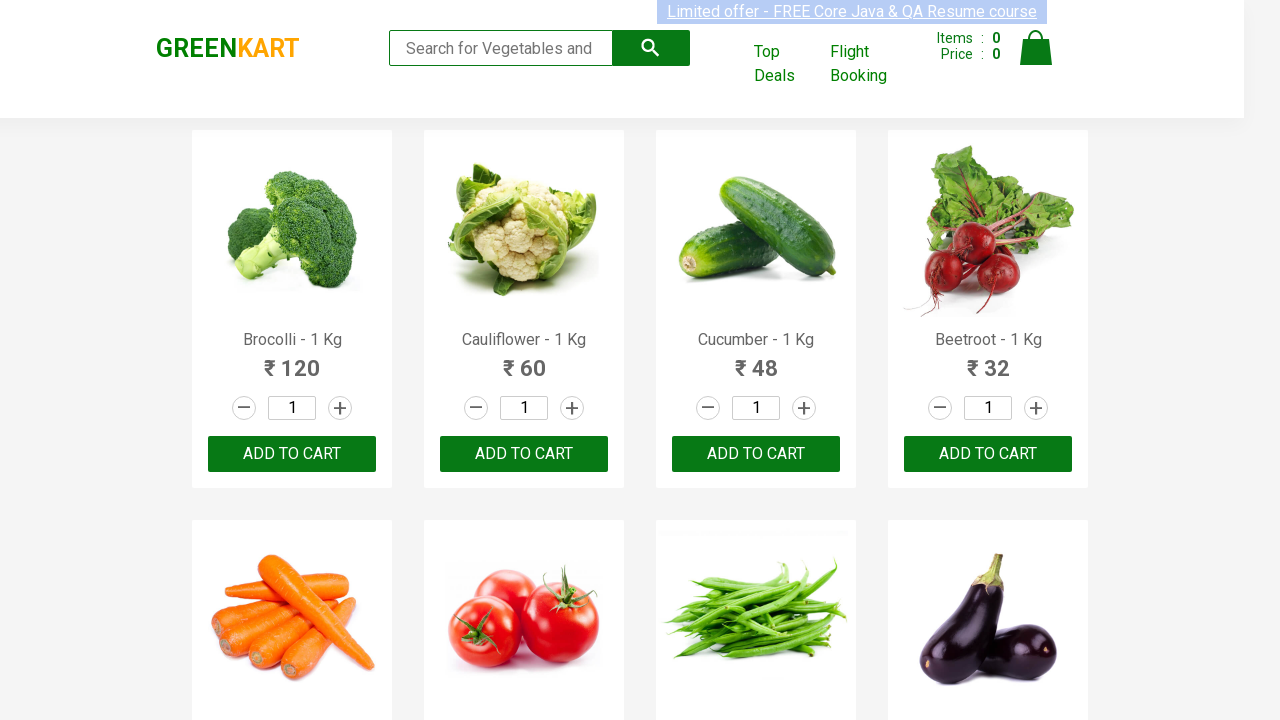

Added 'Beans' to cart at (756, 360) on div.product-action > button >> nth=6
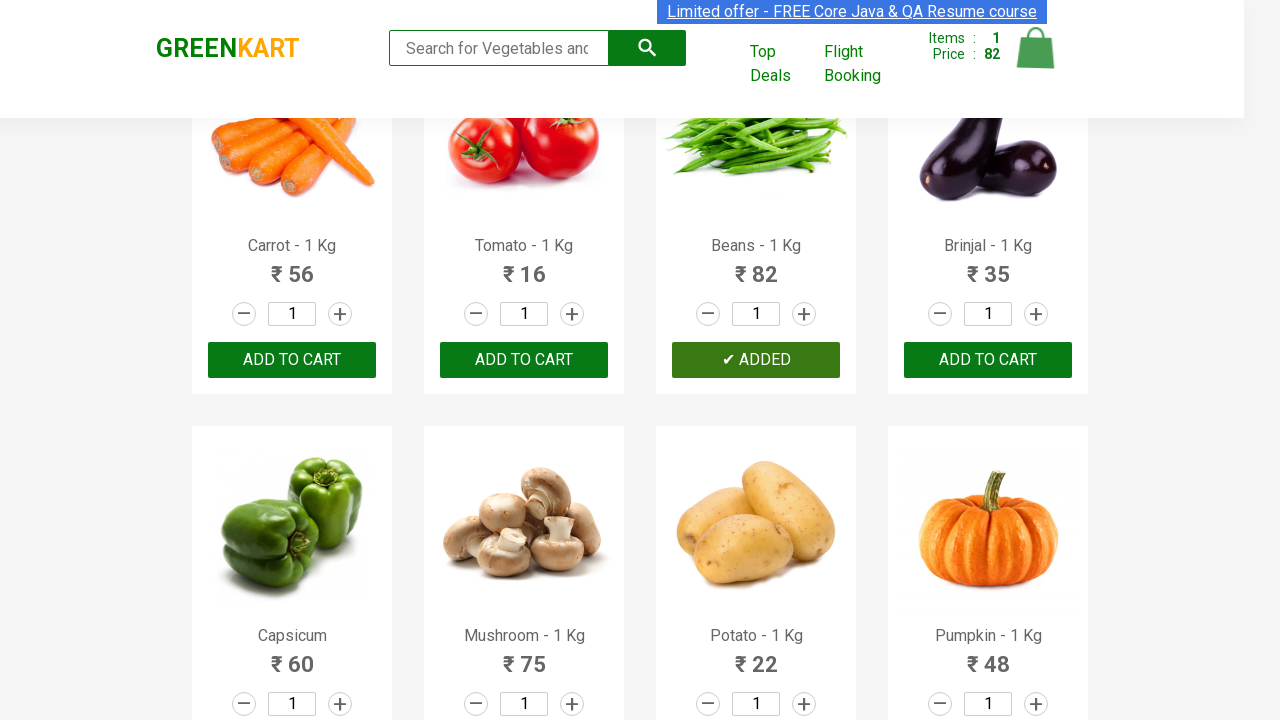

Retrieved text content for product 8
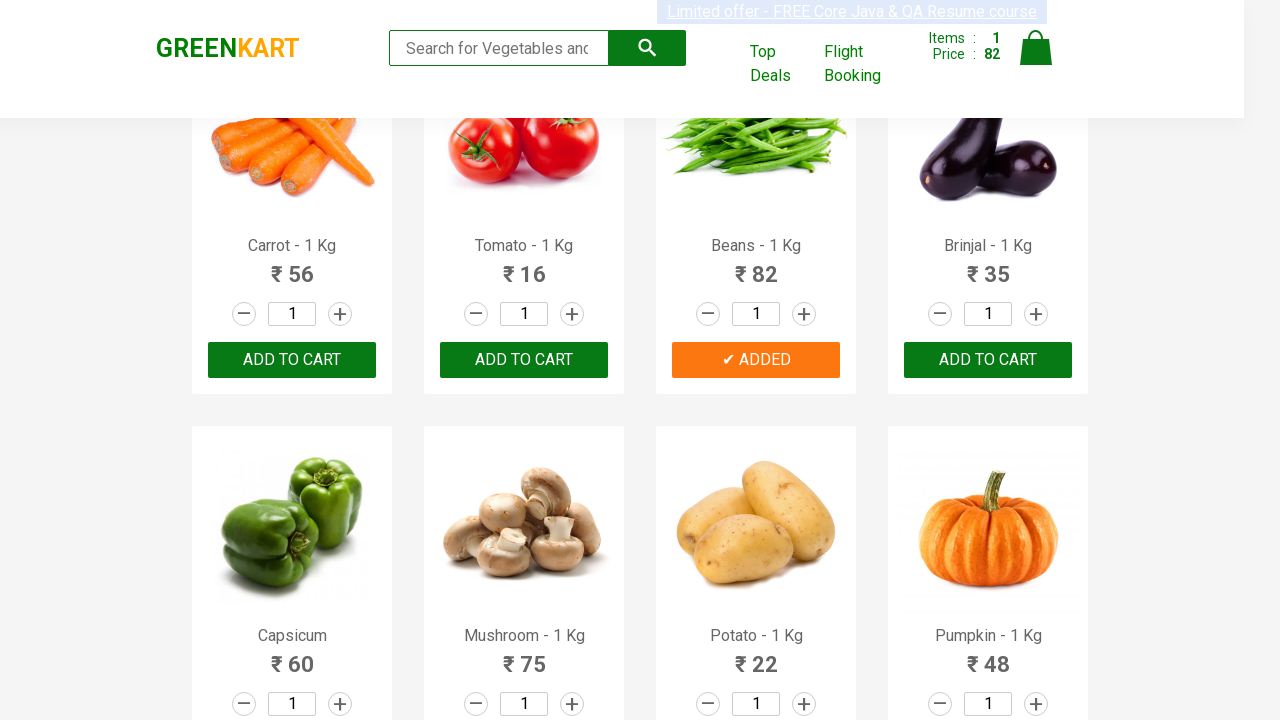

Retrieved text content for product 9
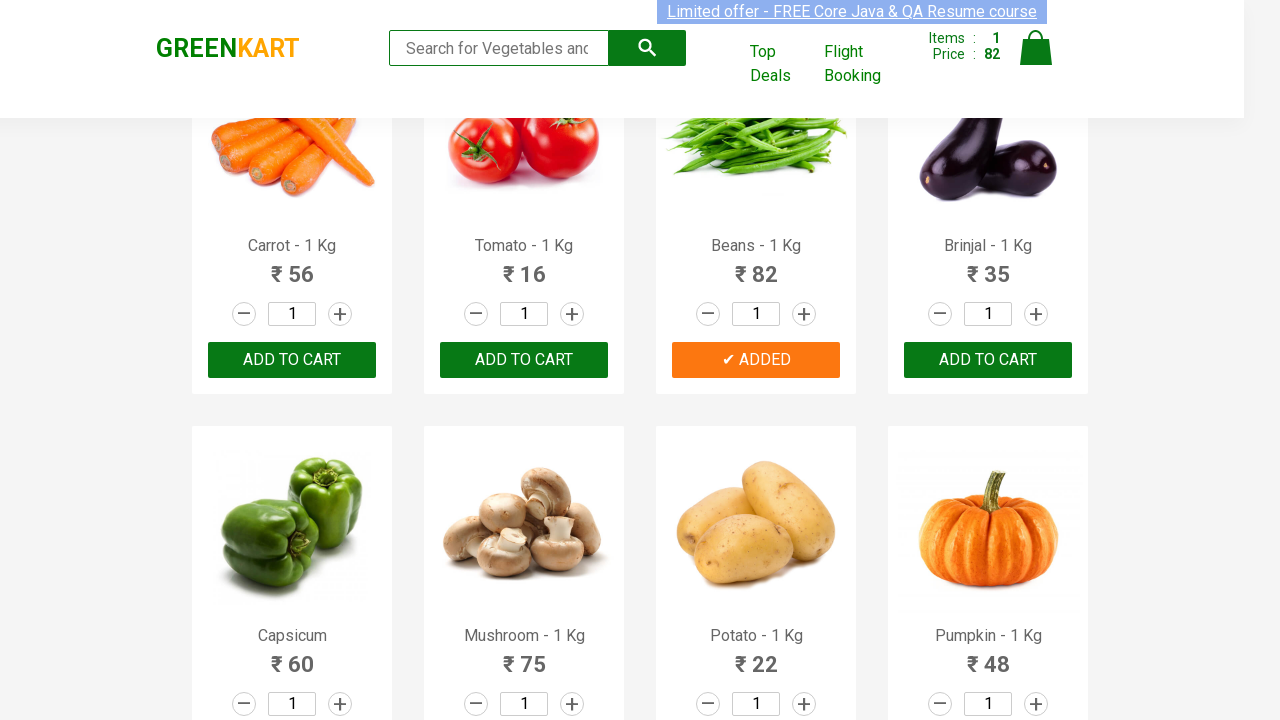

Retrieved text content for product 10
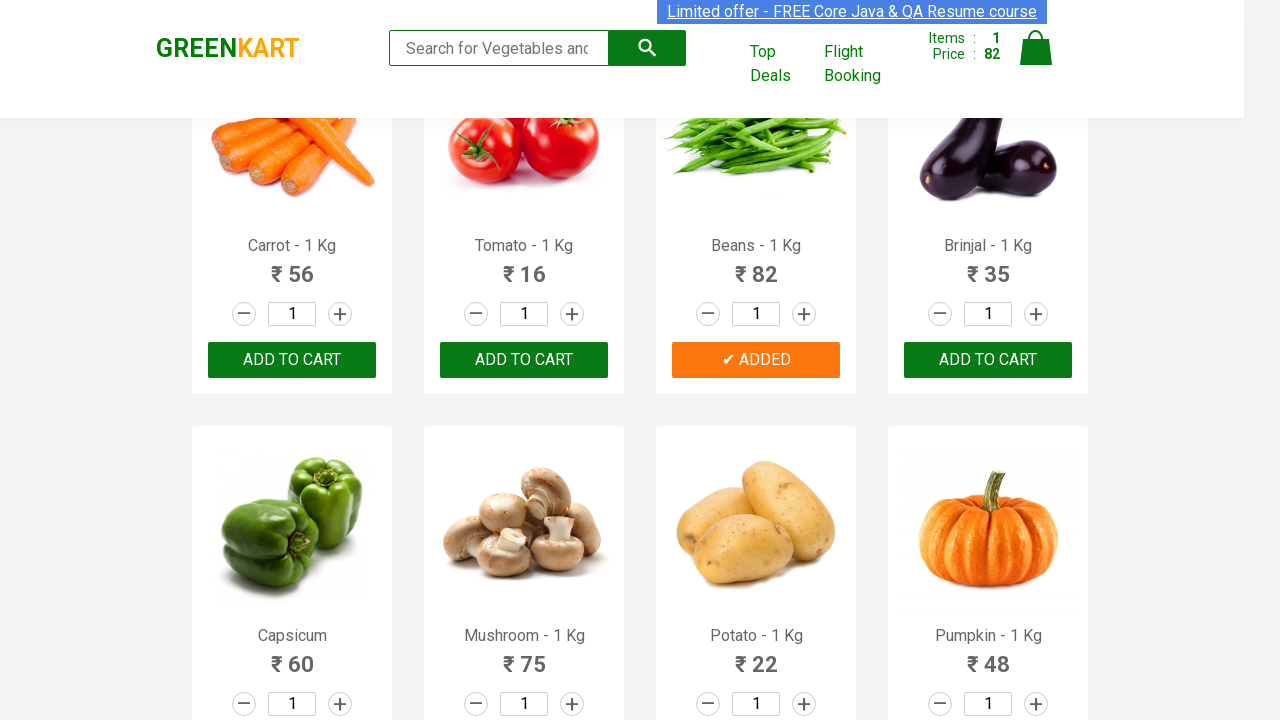

Retrieved text content for product 11
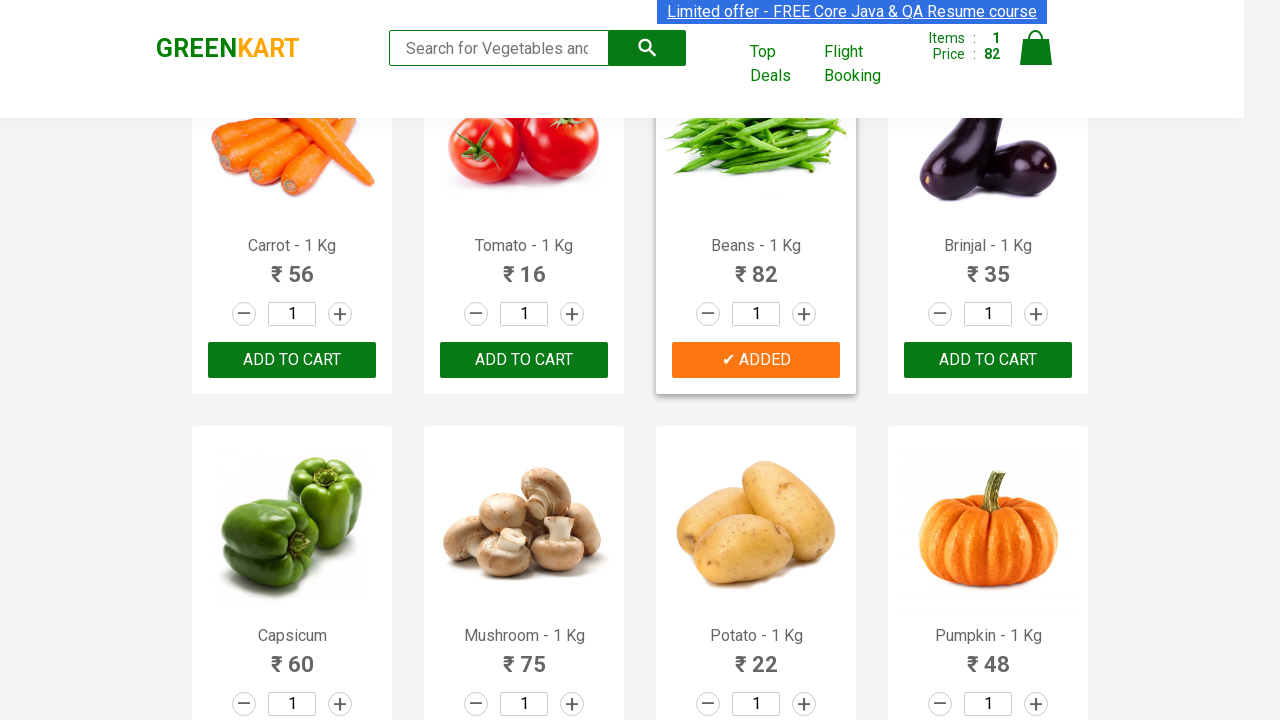

Retrieved text content for product 12
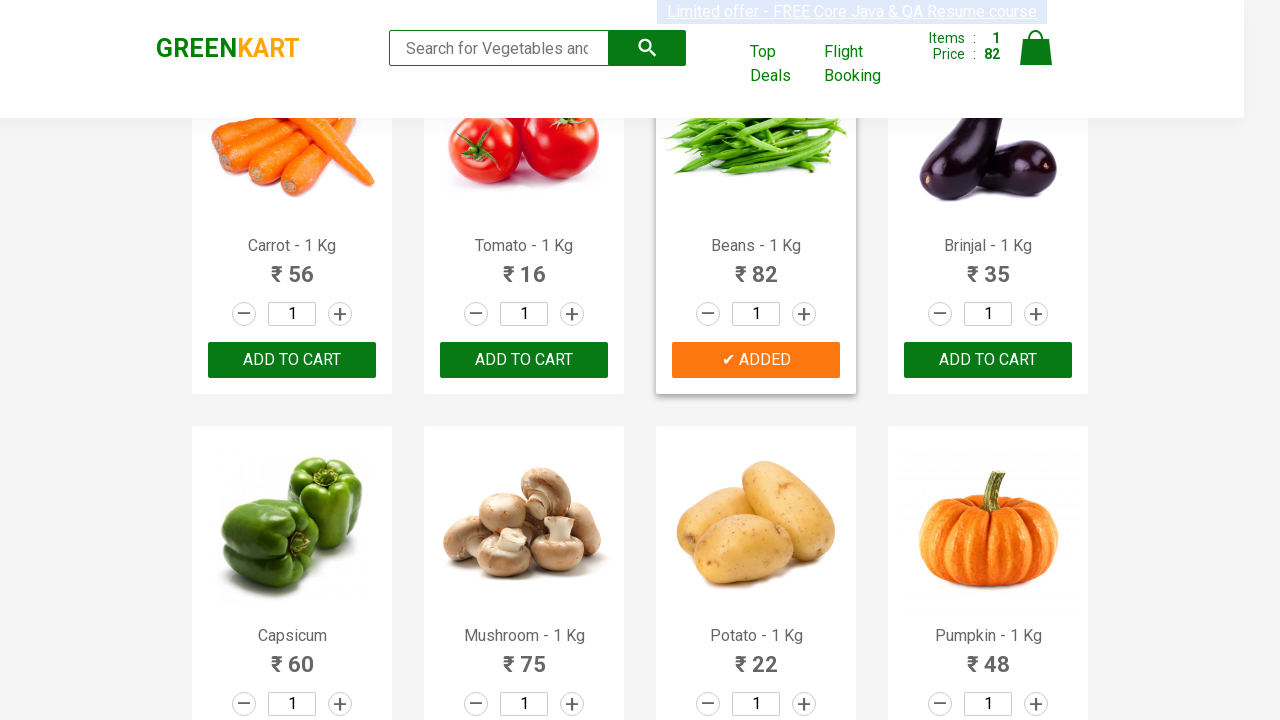

Retrieved text content for product 13
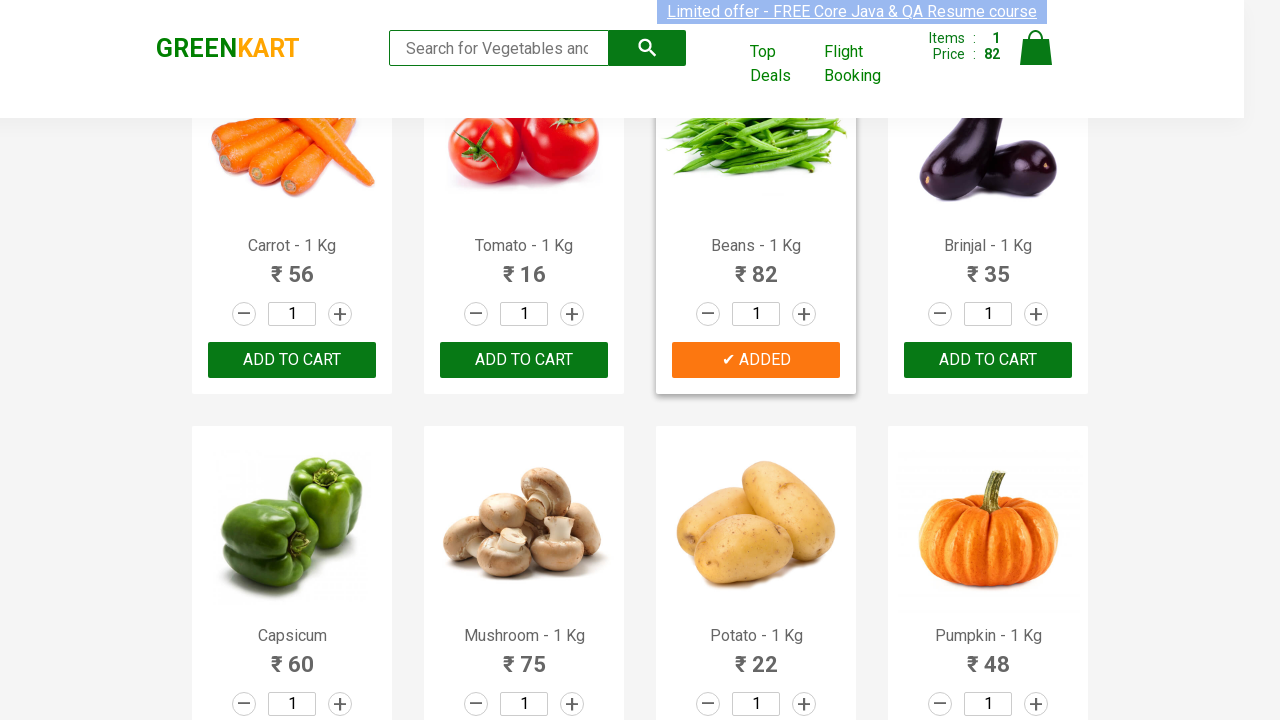

Retrieved text content for product 14
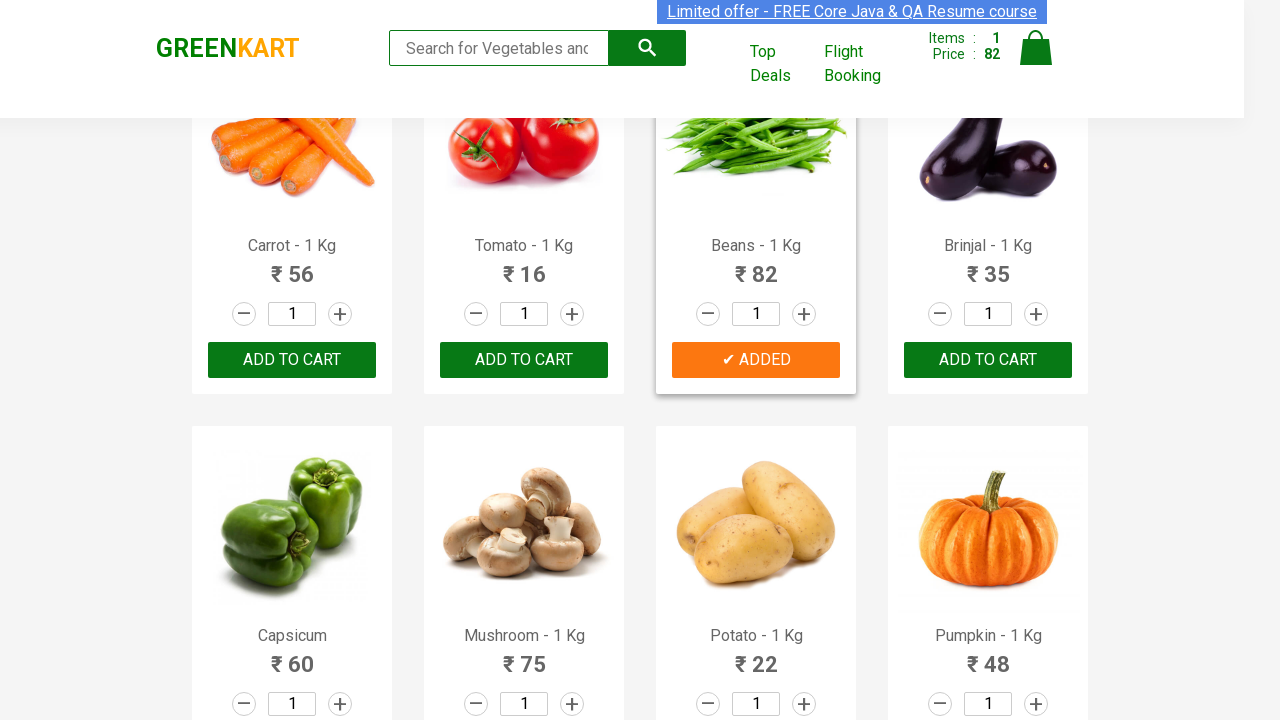

Retrieved text content for product 15
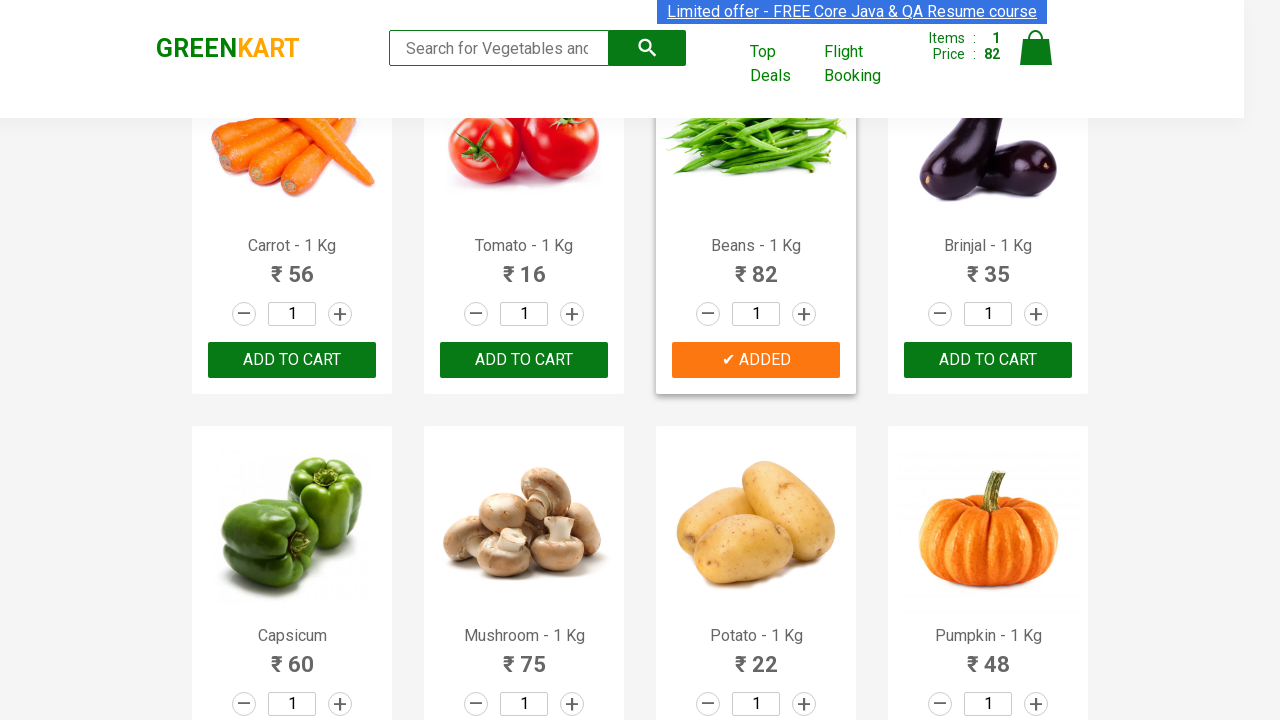

Added 'Apple' to cart at (756, 360) on div.product-action > button >> nth=14
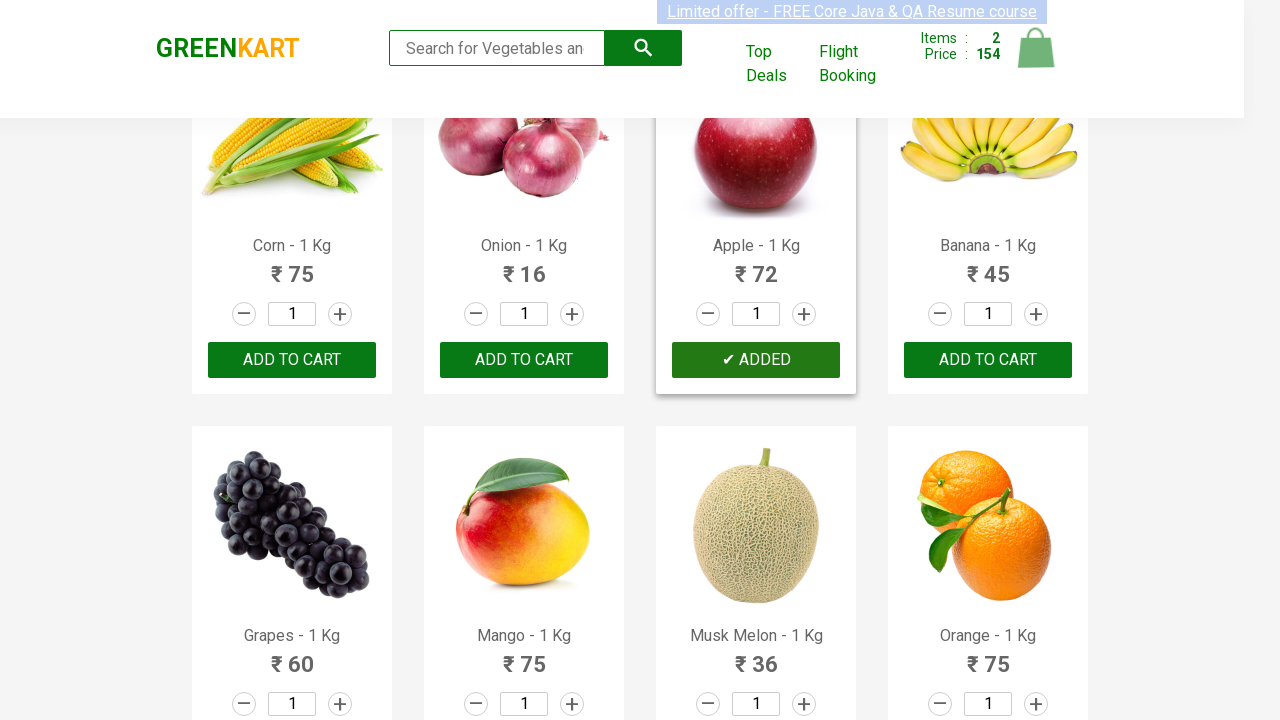

Retrieved text content for product 16
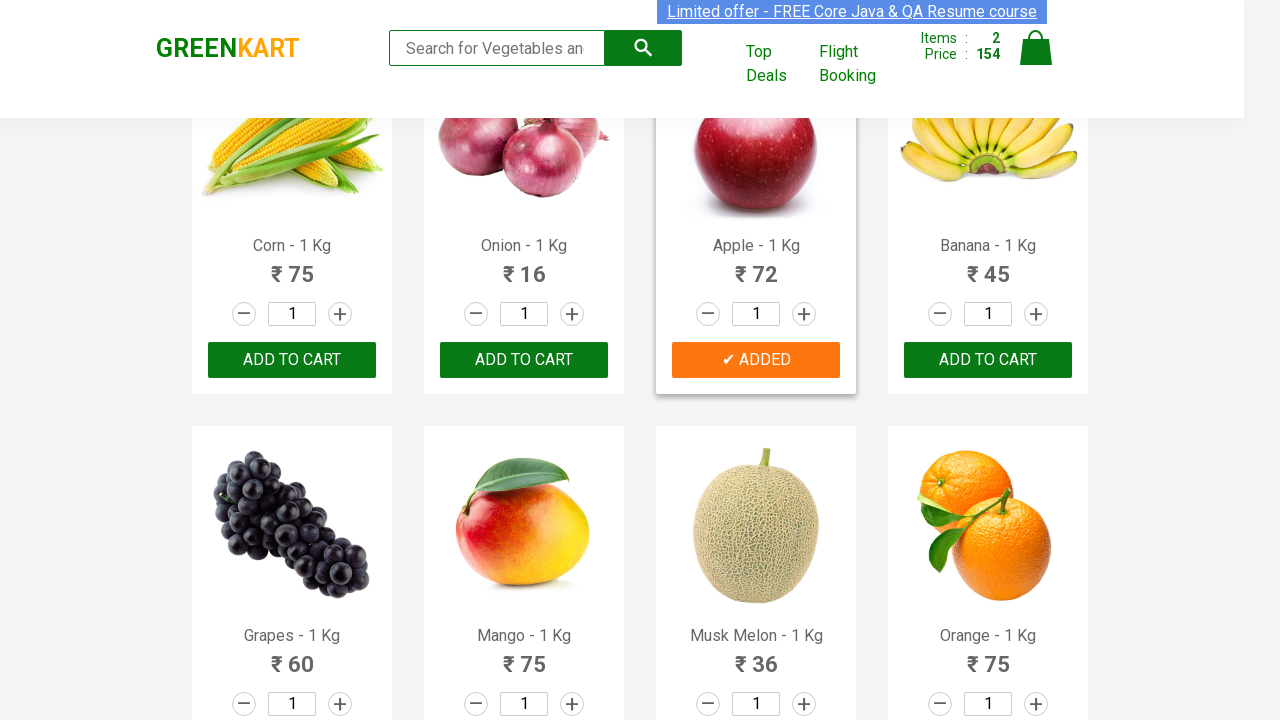

Added 'Banana' to cart at (988, 360) on div.product-action > button >> nth=15
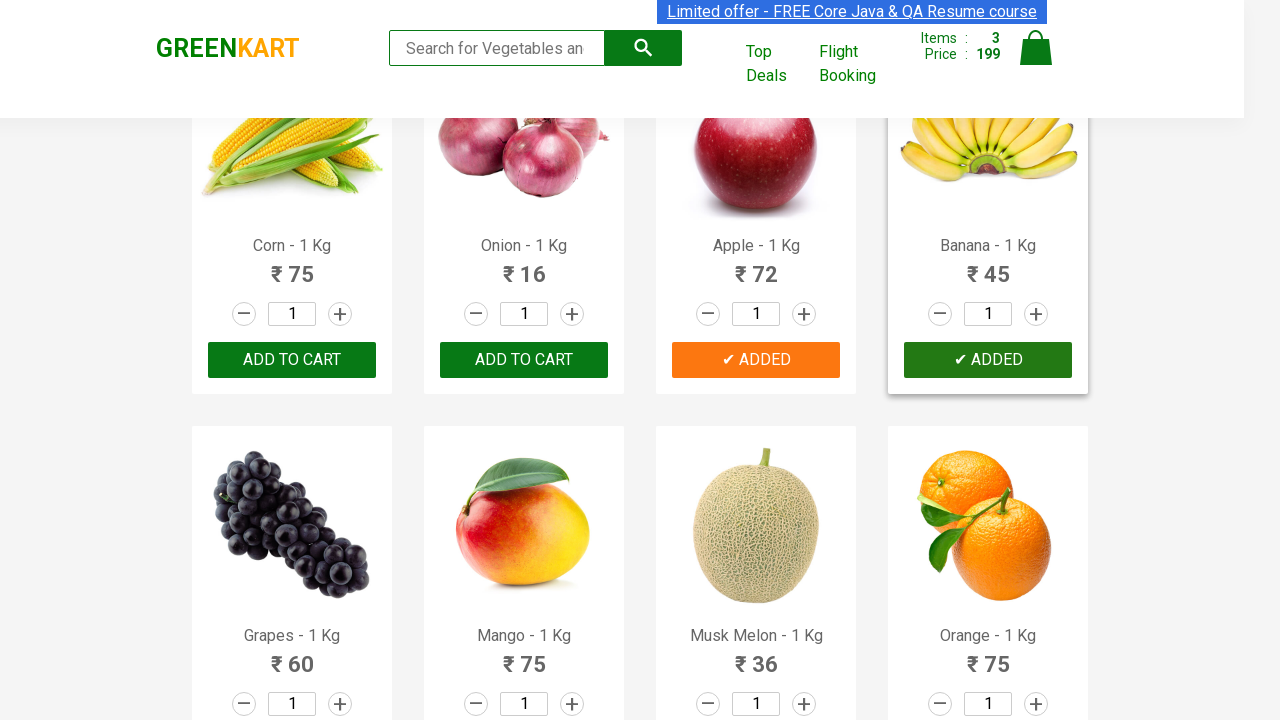

Clicked cart icon to view cart at (1036, 59) on a.cart-icon
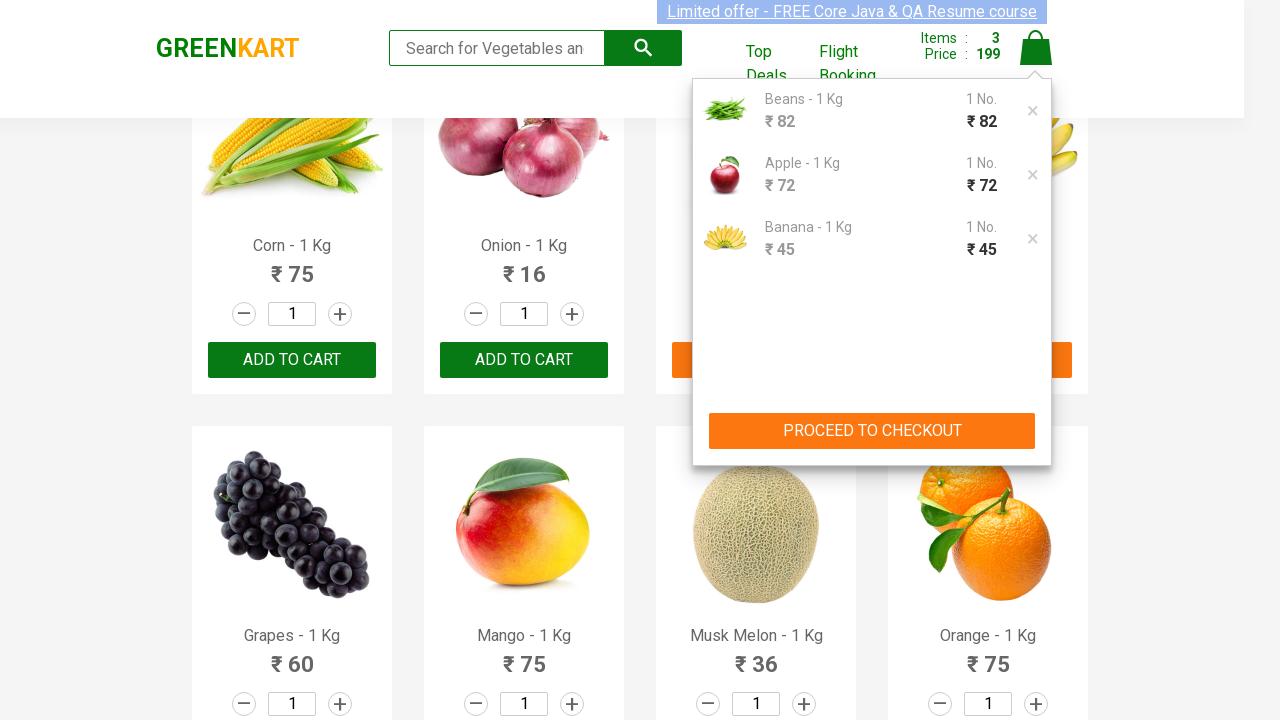

Clicked 'PROCEED TO CHECKOUT' button at (872, 431) on xpath=//button[text()='PROCEED TO CHECKOUT']
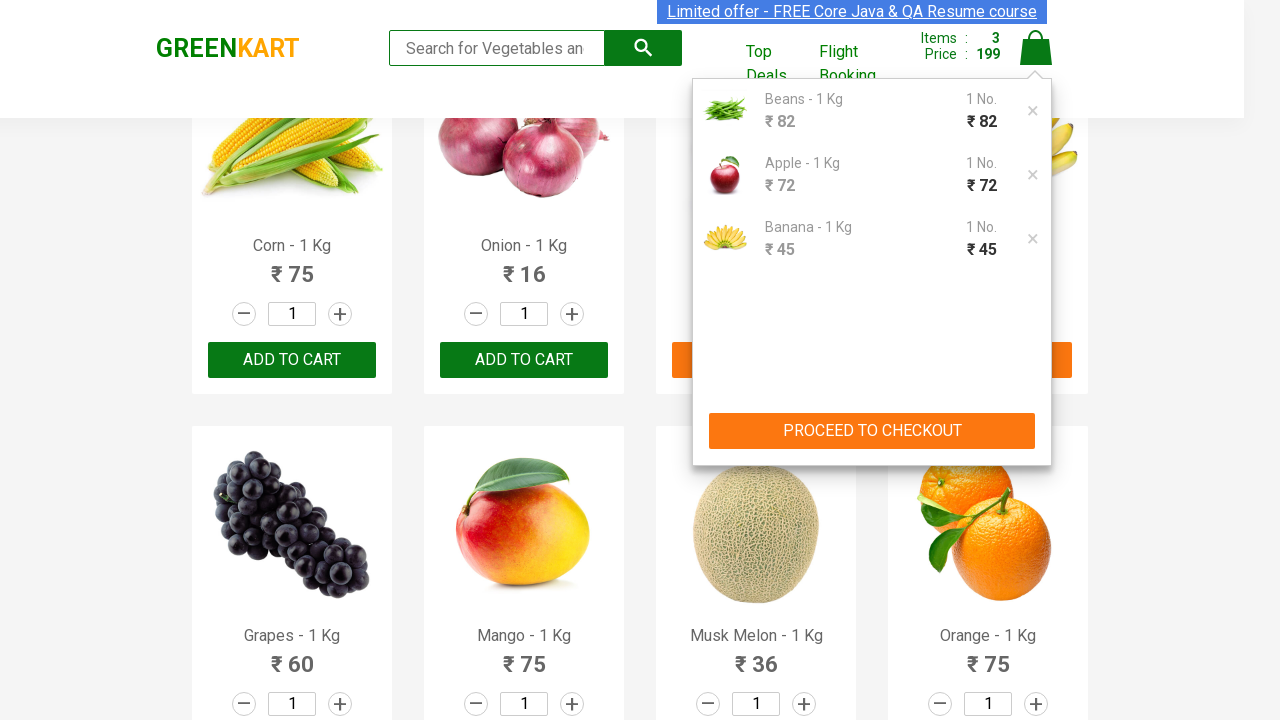

Promo code input field became visible
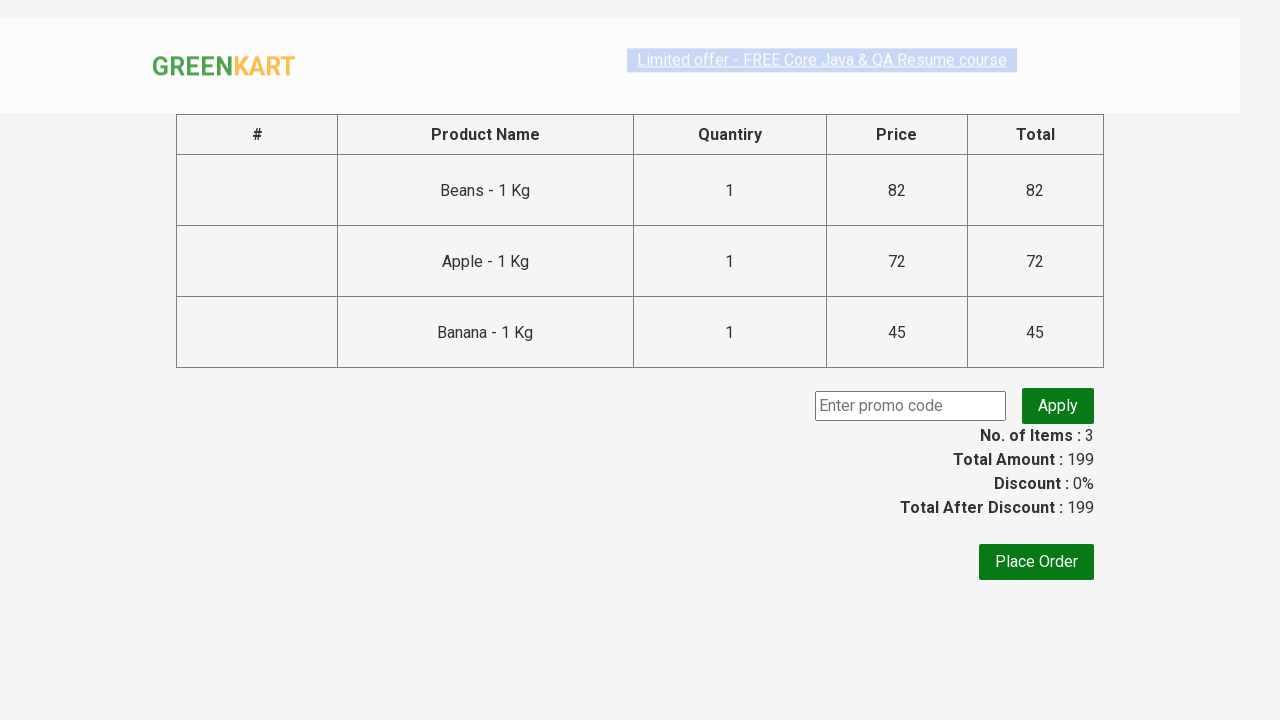

Entered promo code 'rahulshettyacademy' in the promo code field on input.promoCode
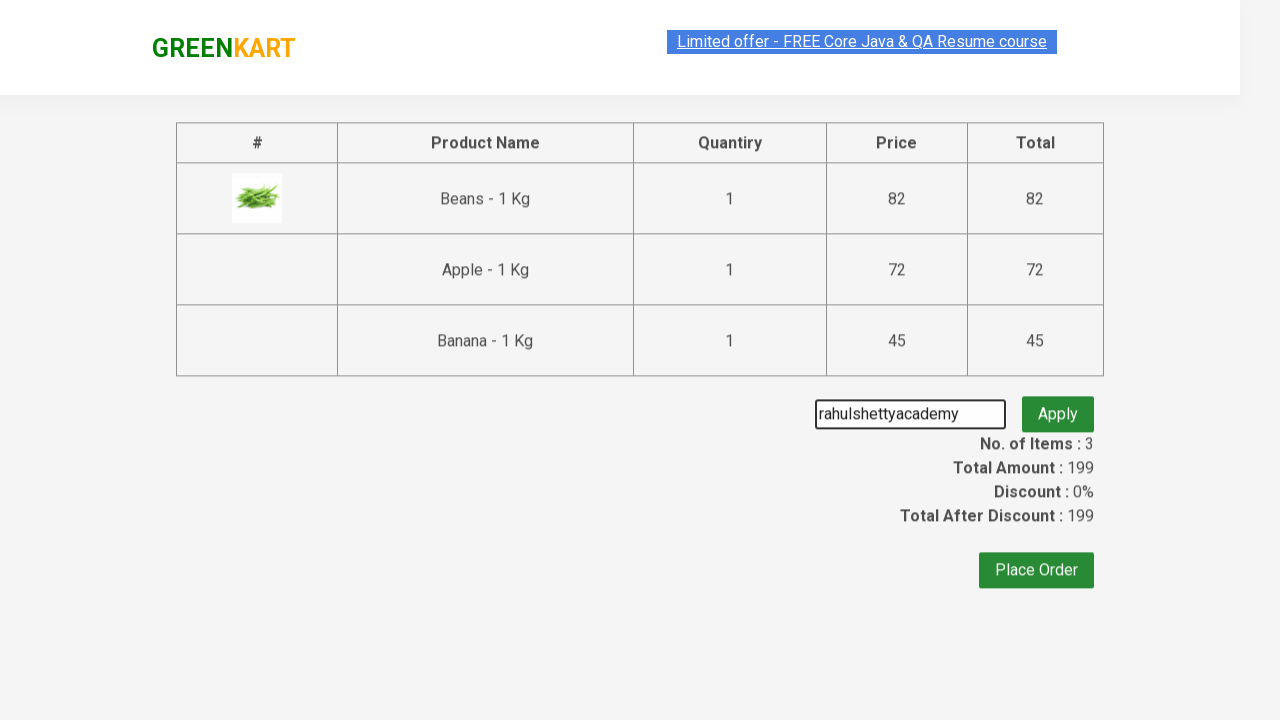

Clicked 'Apply' button to apply promo code at (1058, 406) on button.promoBtn
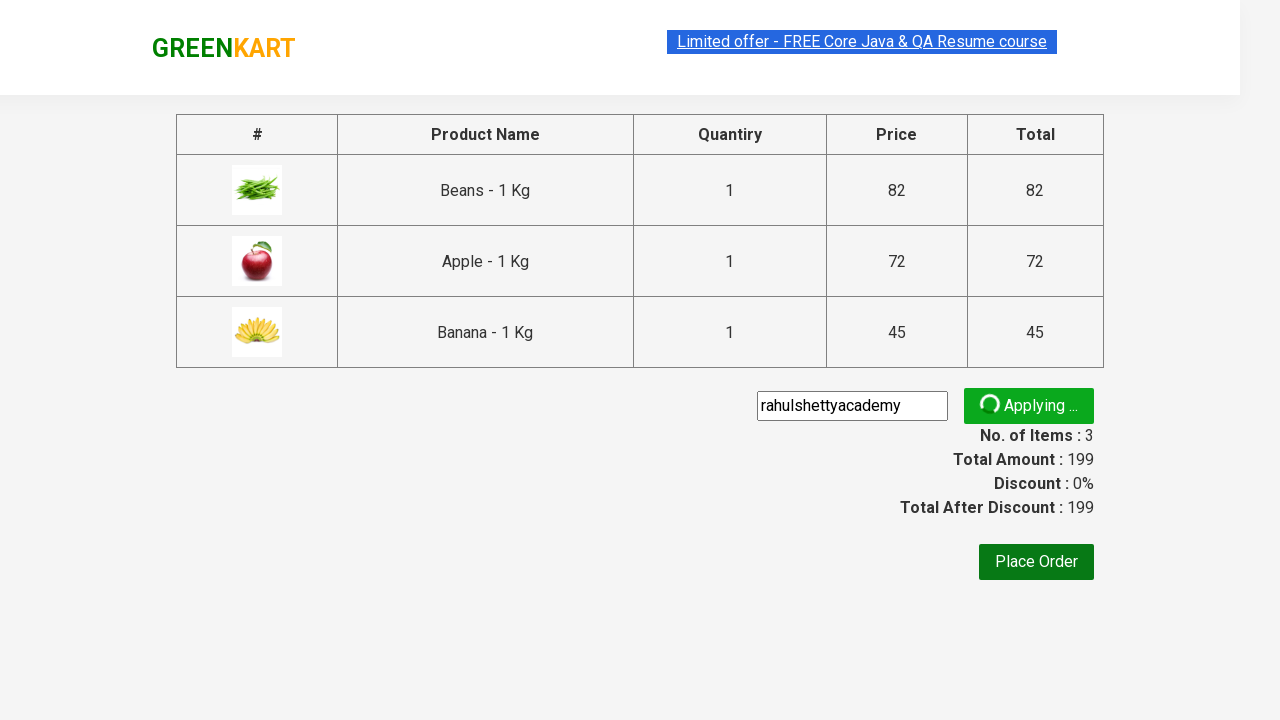

Promo code application confirmation message appeared
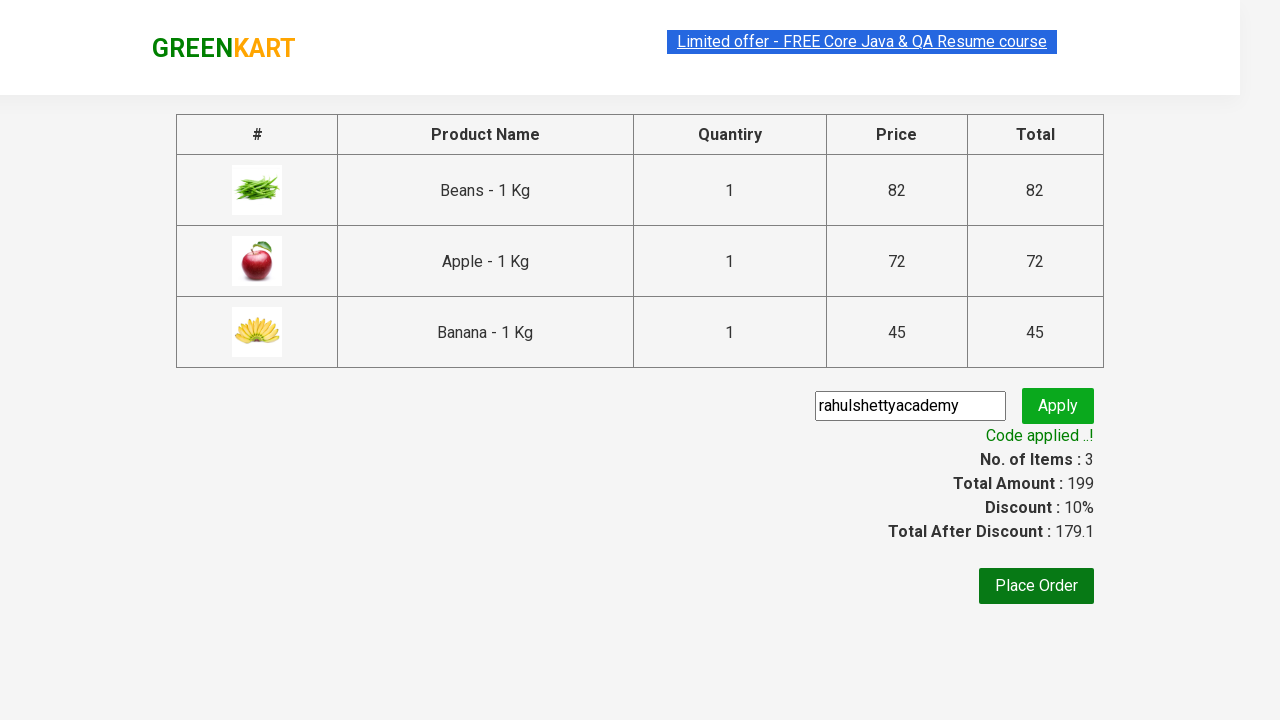

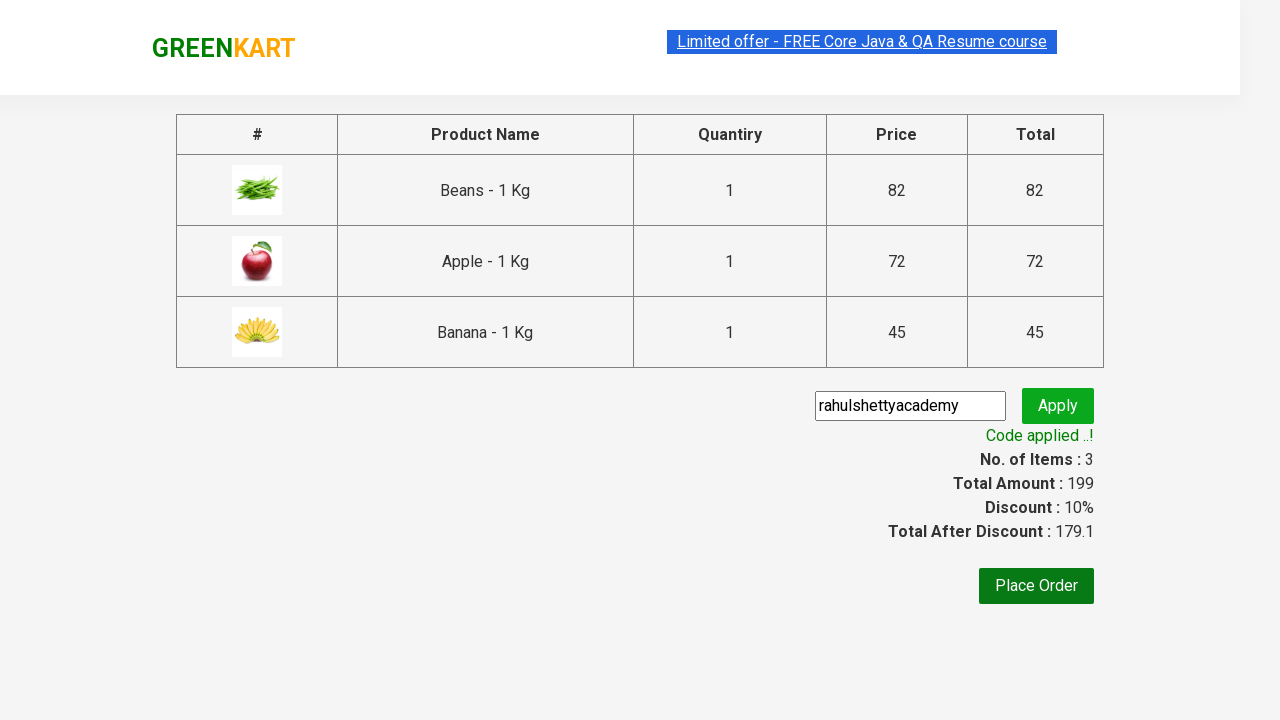